Tests a wait scenario by waiting for a button to become clickable, clicking it, and verifying a success message appears

Starting URL: http://suninjuly.github.io/wait2.html

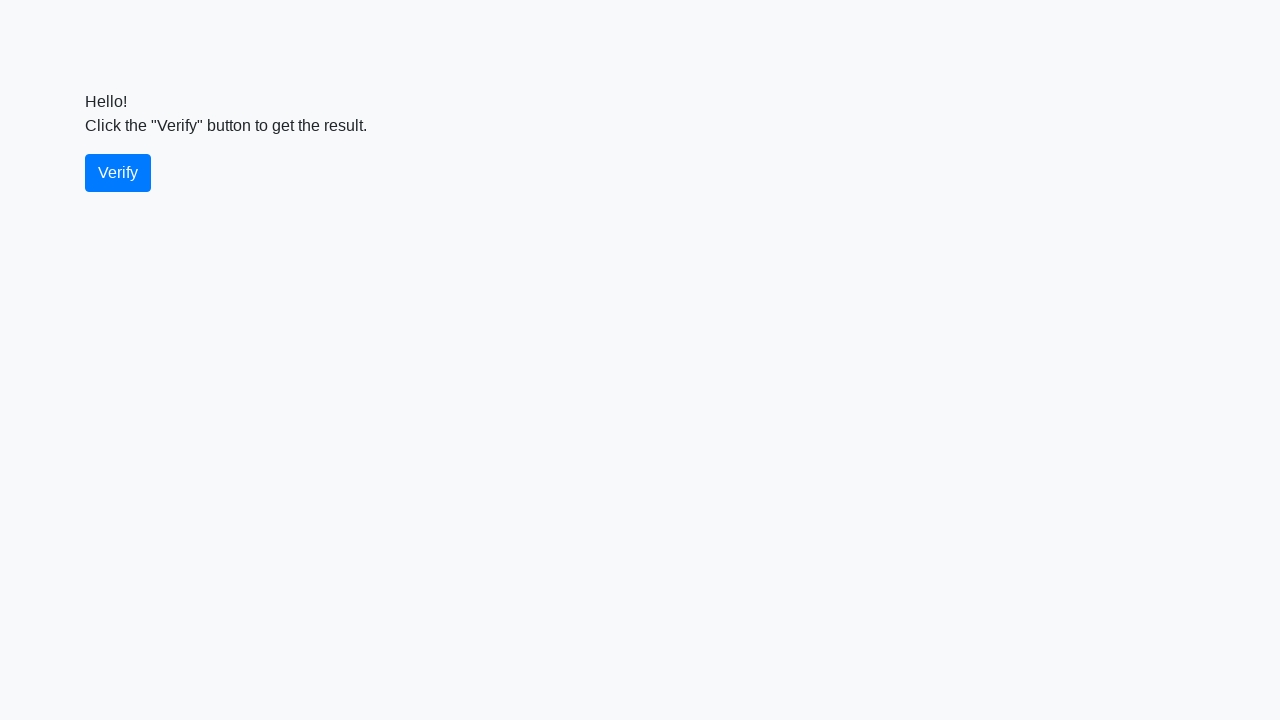

Waited for verify button to become visible
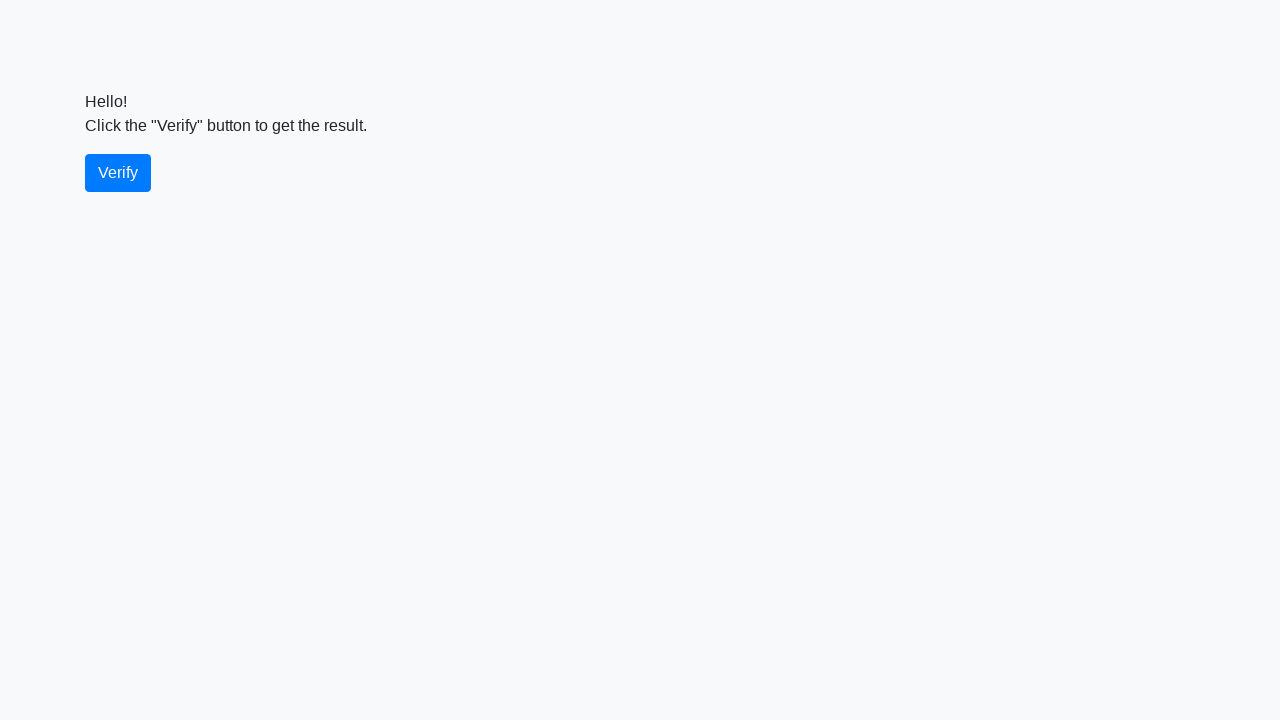

Clicked the verify button at (118, 173) on #verify
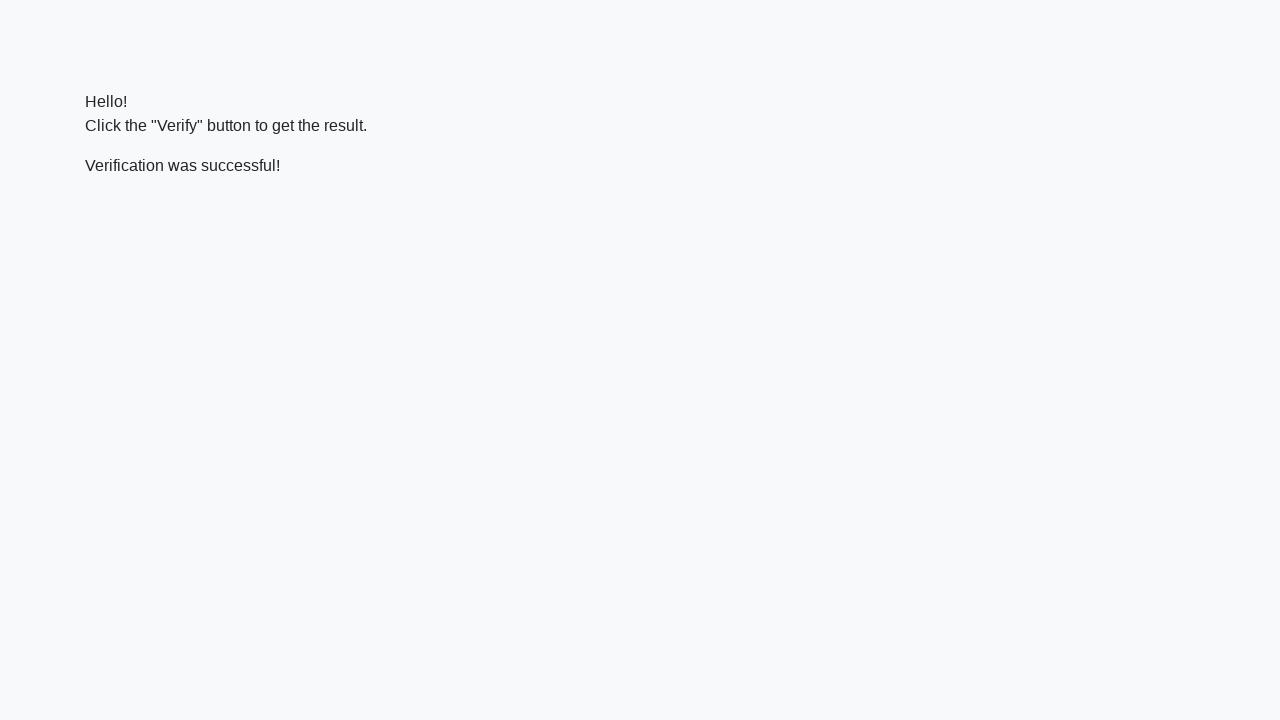

Located the success message element
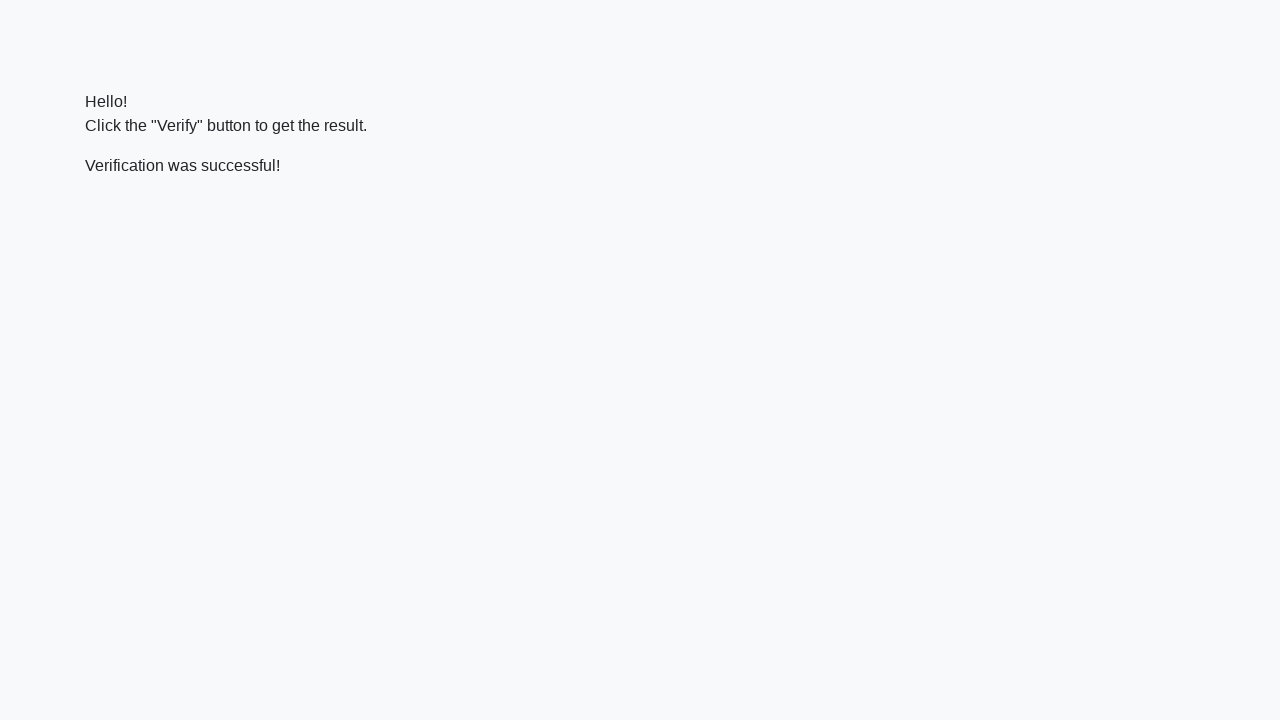

Waited for success message to become visible
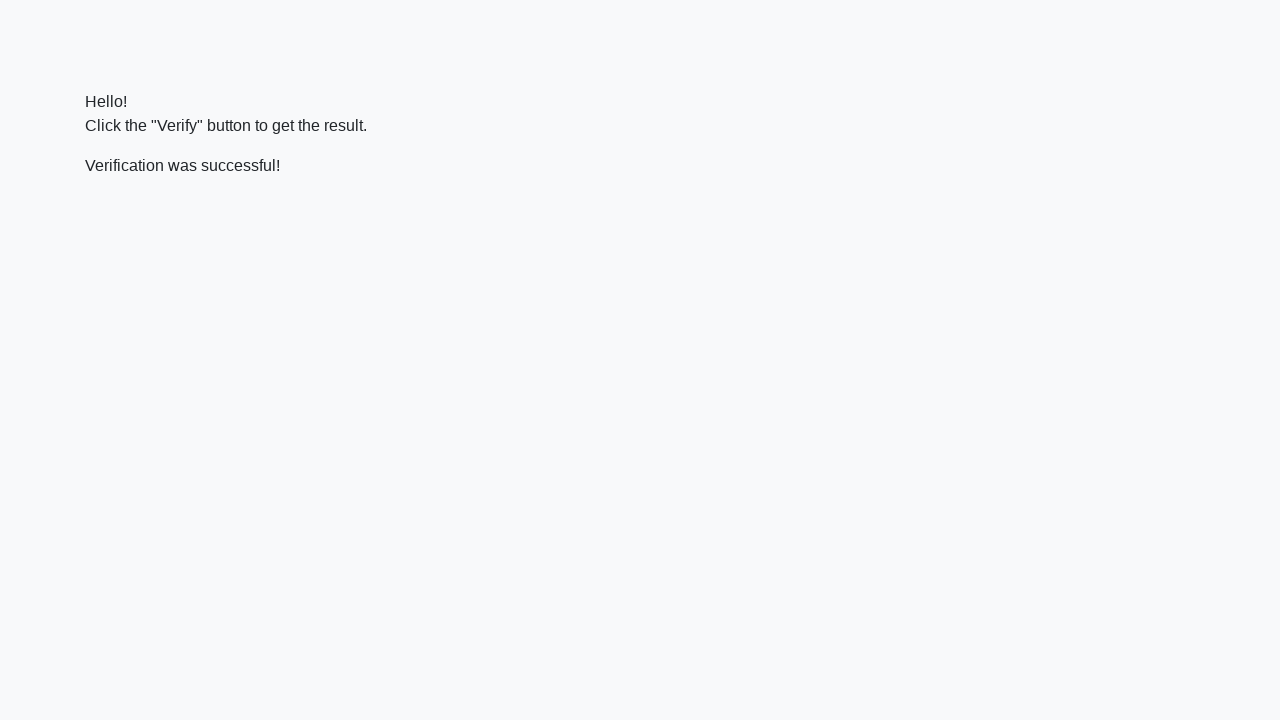

Verified 'successful' text is present in the message
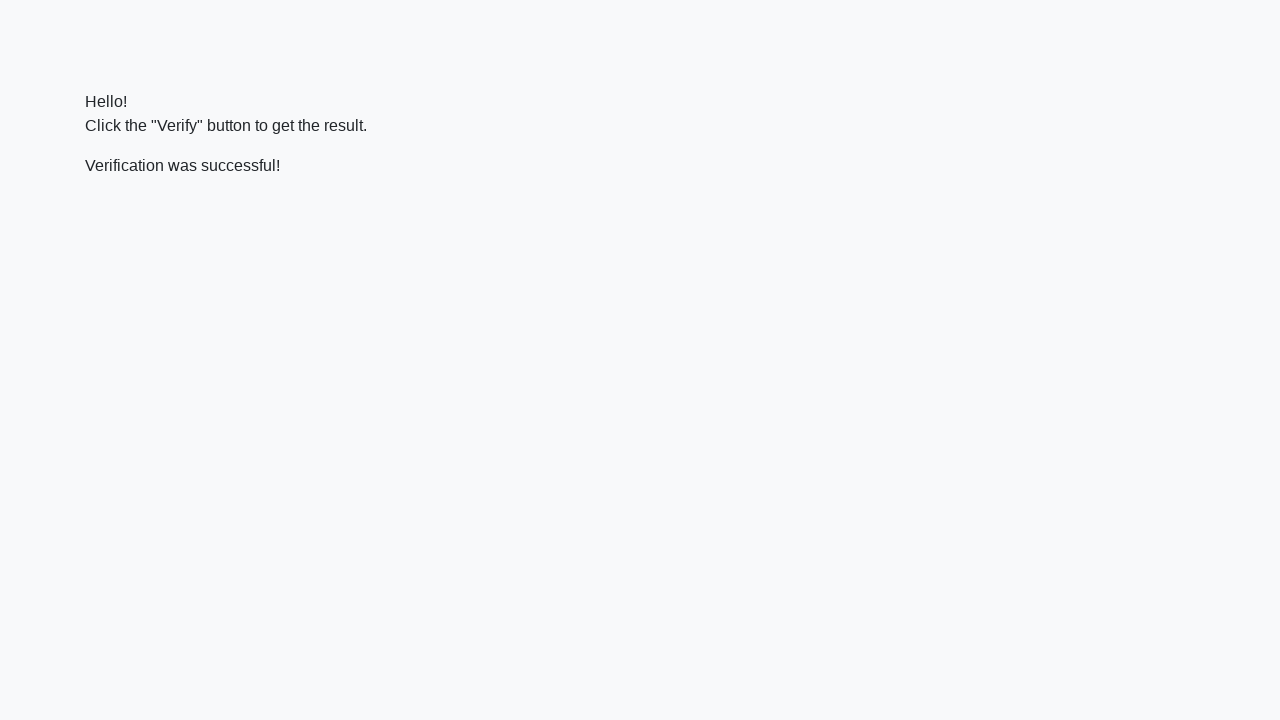

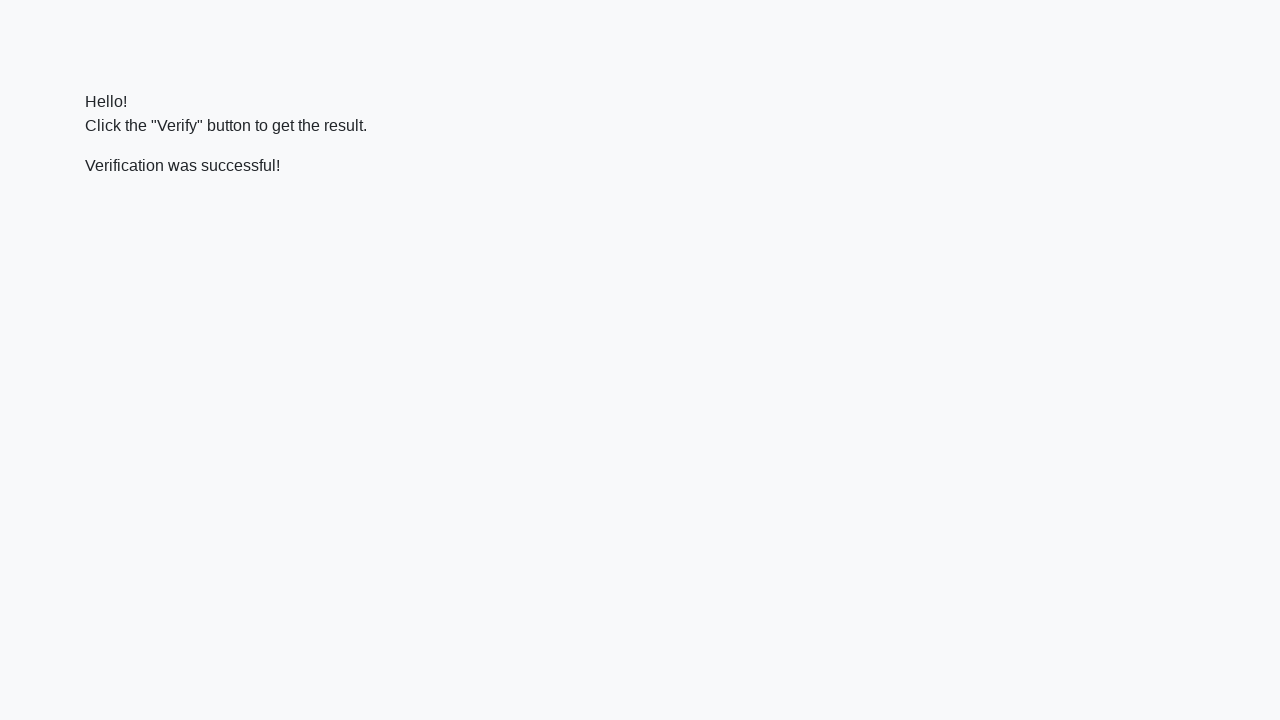